Opens the SauceDemo website and sets the browser window size

Starting URL: https://www.saucedemo.com/

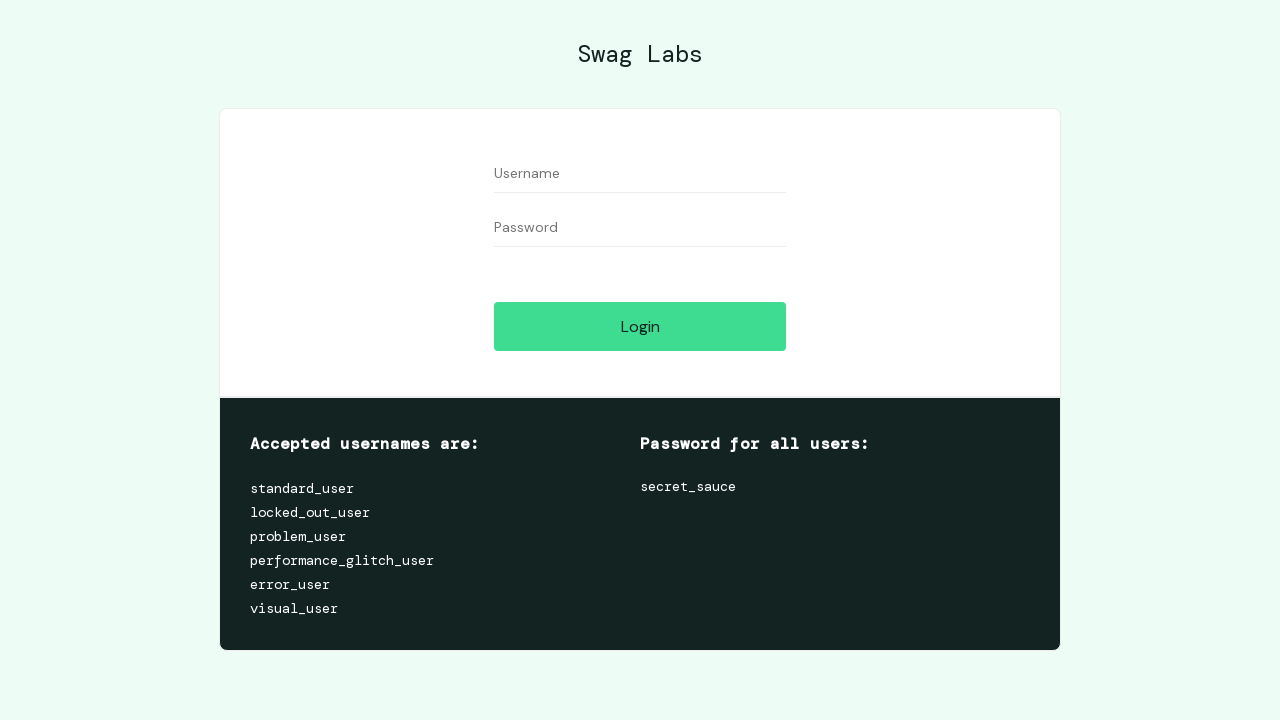

Set browser window size to 1920x1080
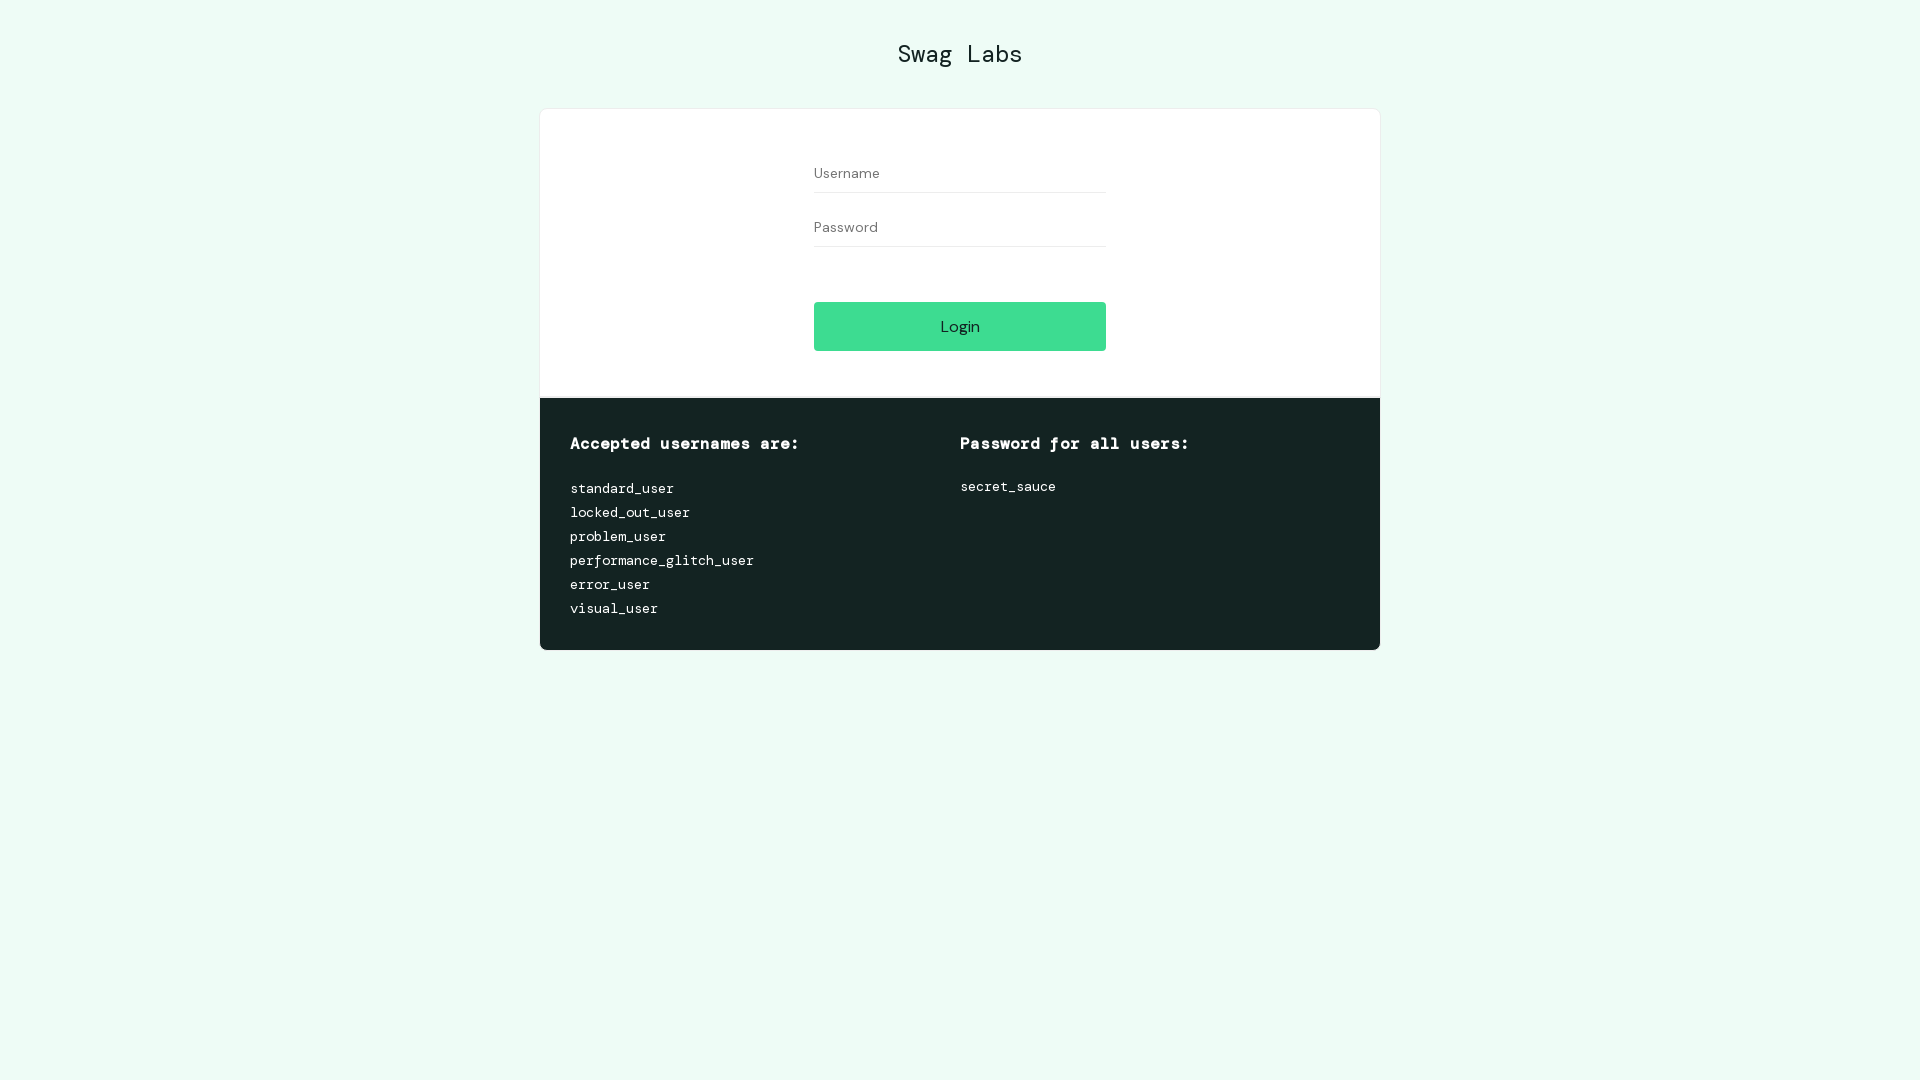

Navigated to SauceDemo website at https://www.saucedemo.com/
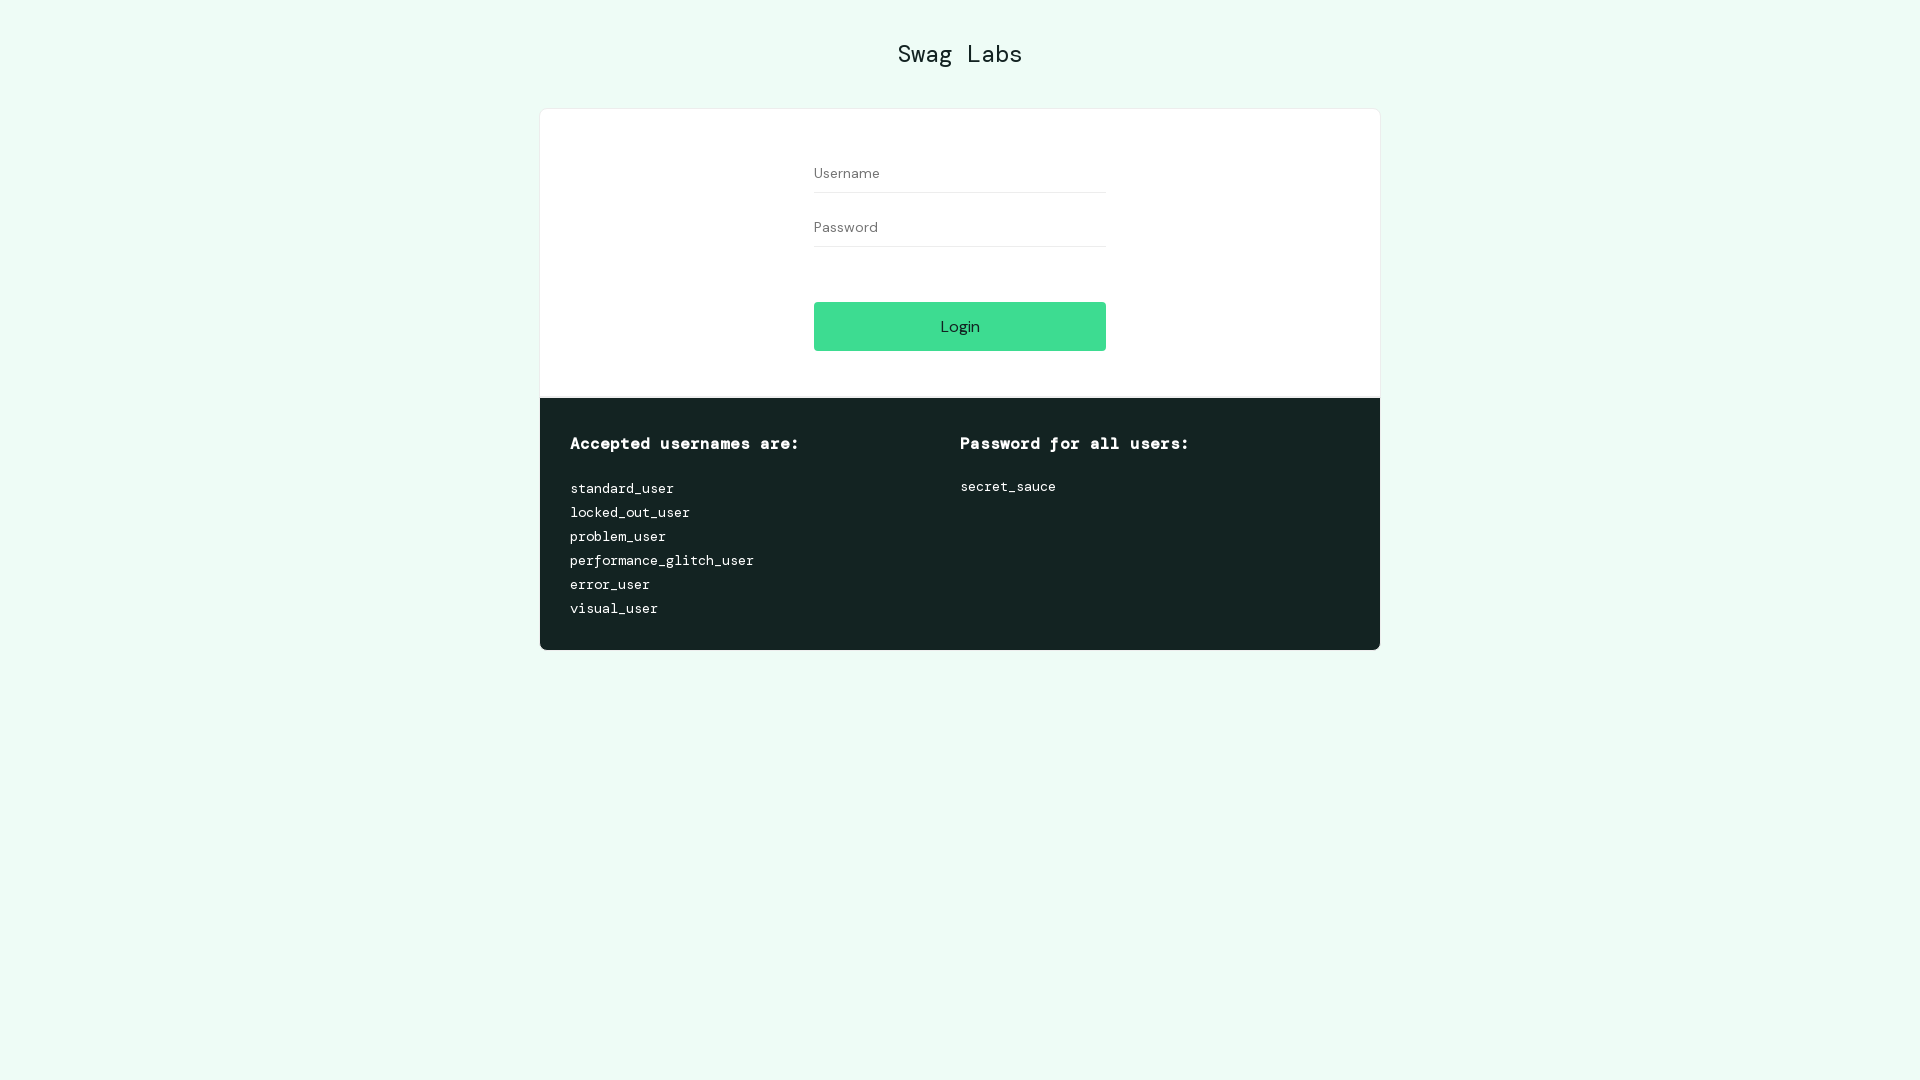

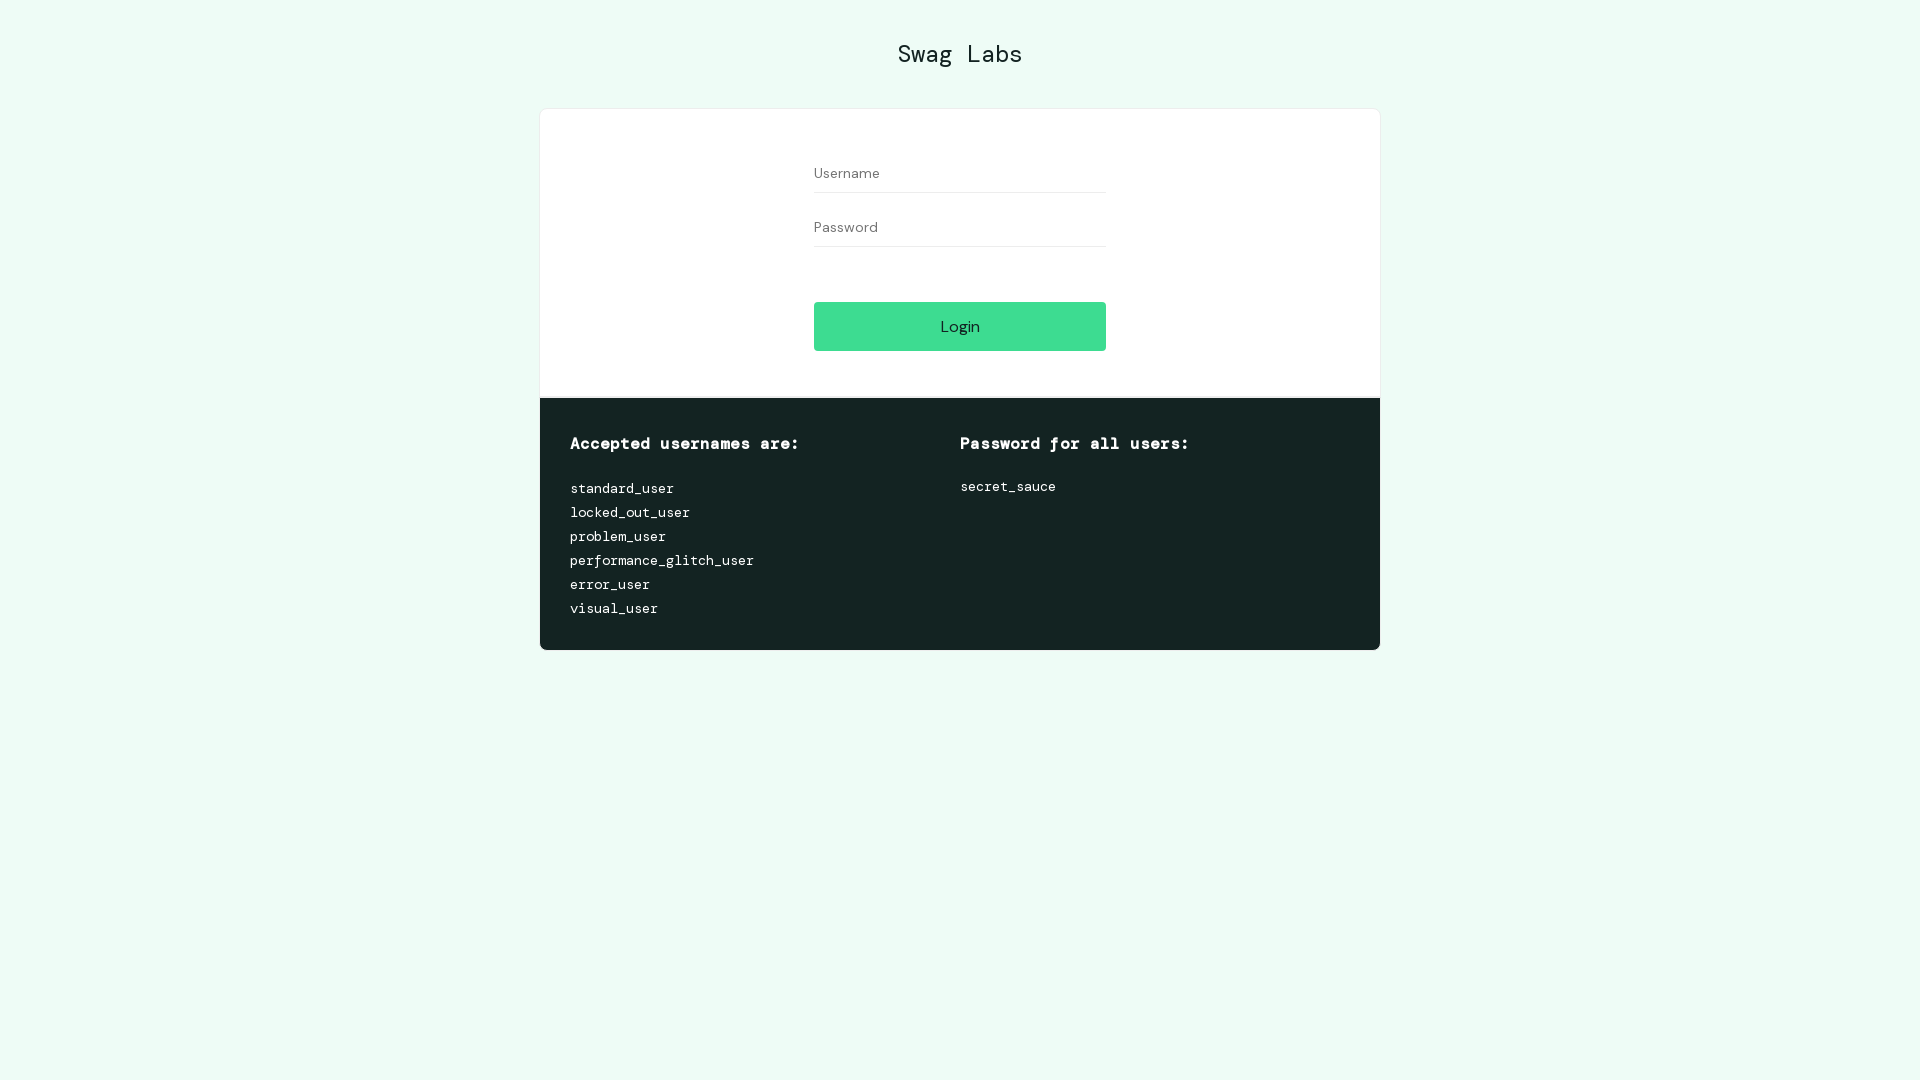